Tests right-click context menu functionality by performing a right-click action on a button element

Starting URL: http://swisnl.github.io/jQuery-contextMenu/demo.html

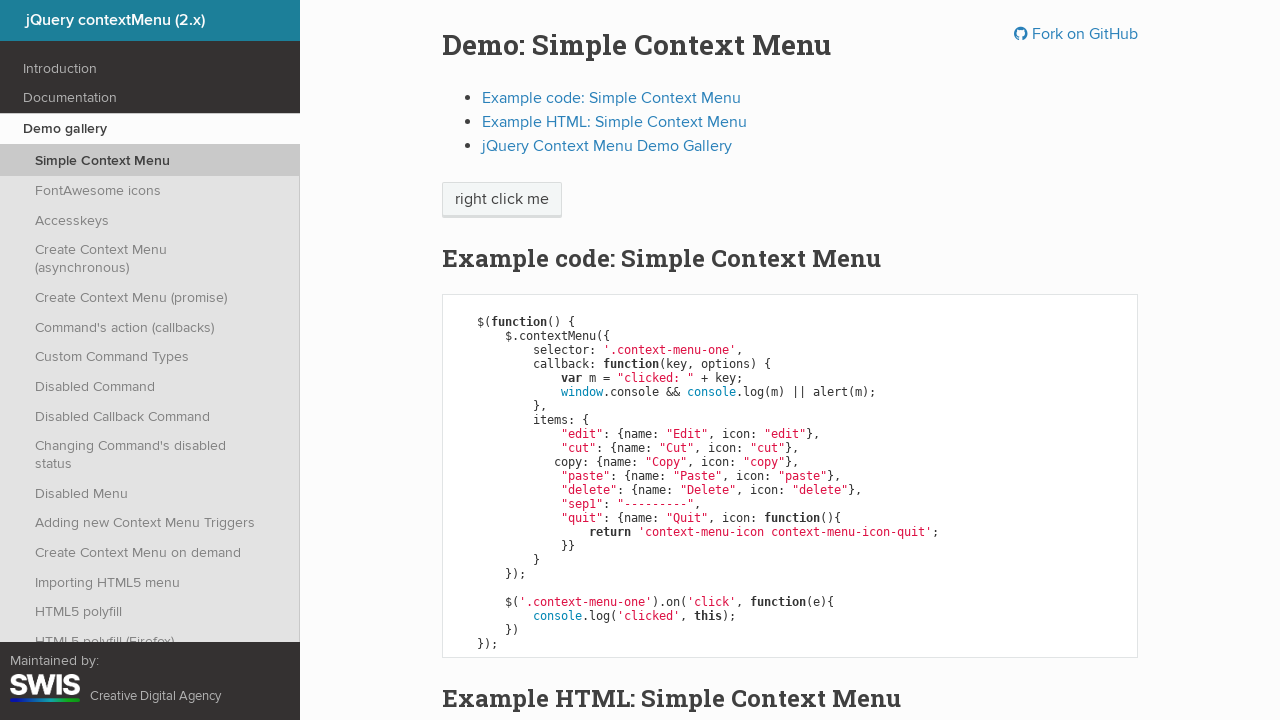

Located the 'right click me' button element
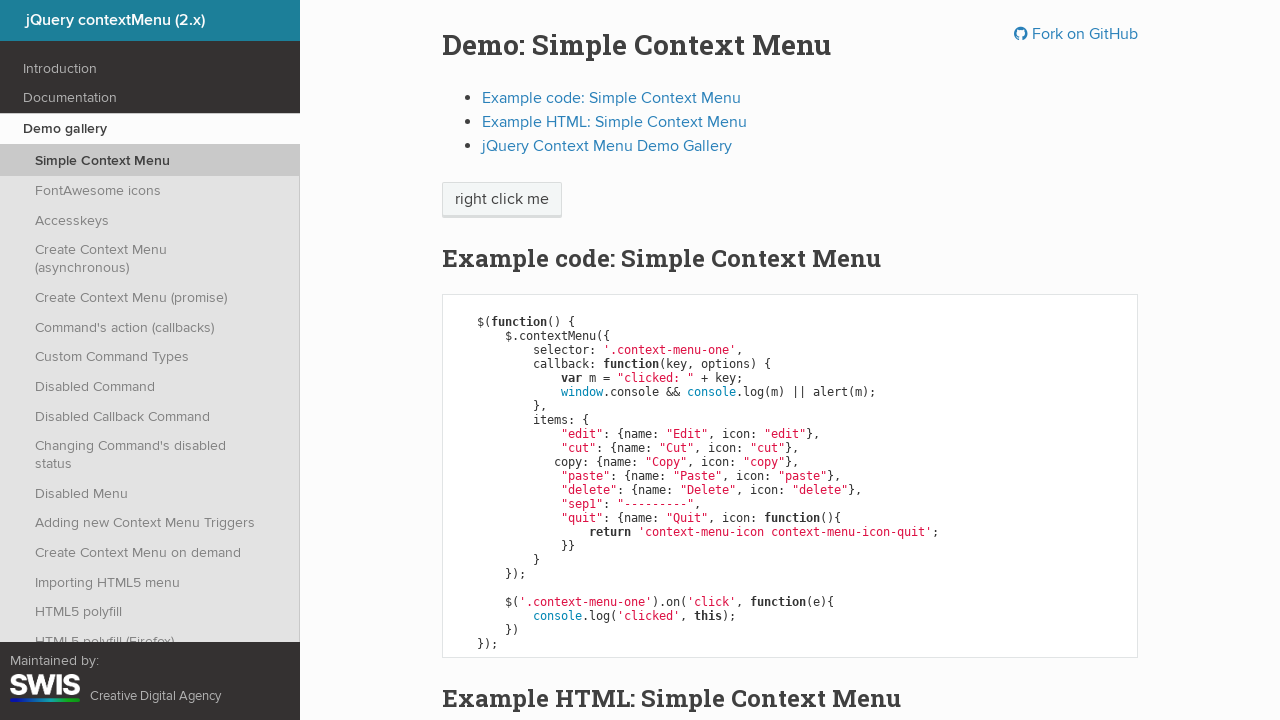

Performed right-click action on the button at (502, 200) on xpath=//span[normalize-space()='right click me']
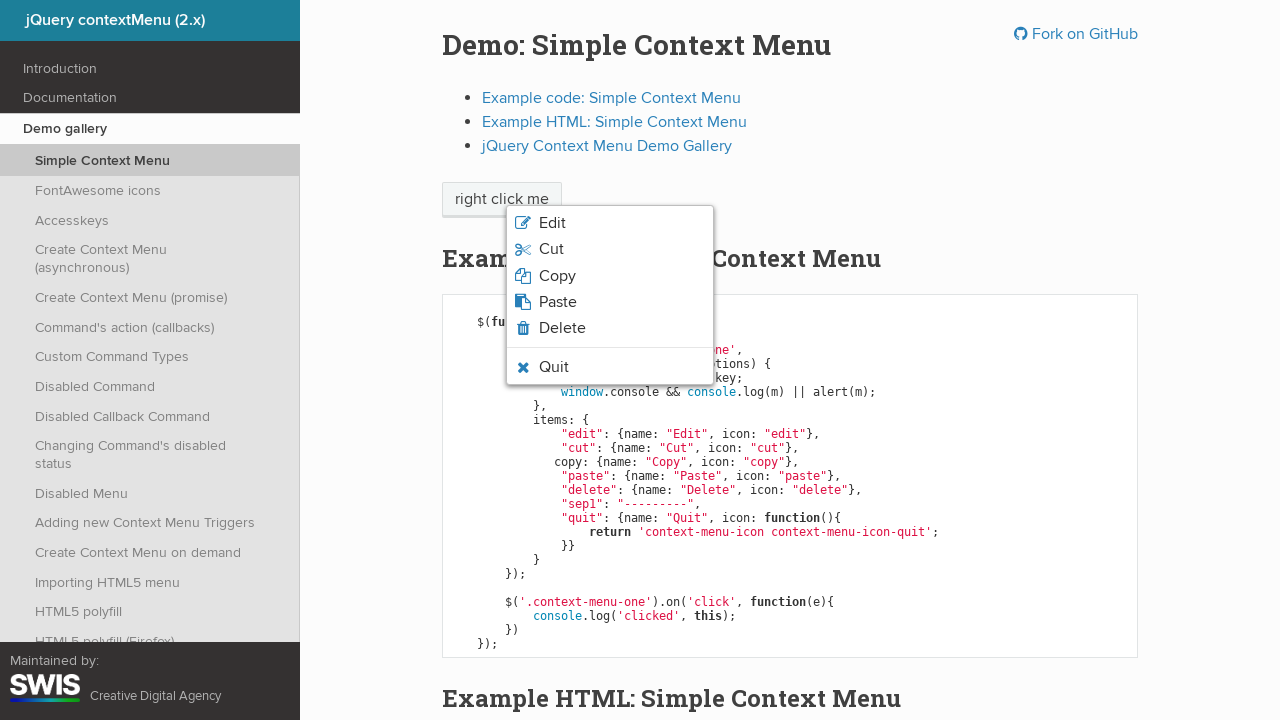

Context menu appeared and became visible
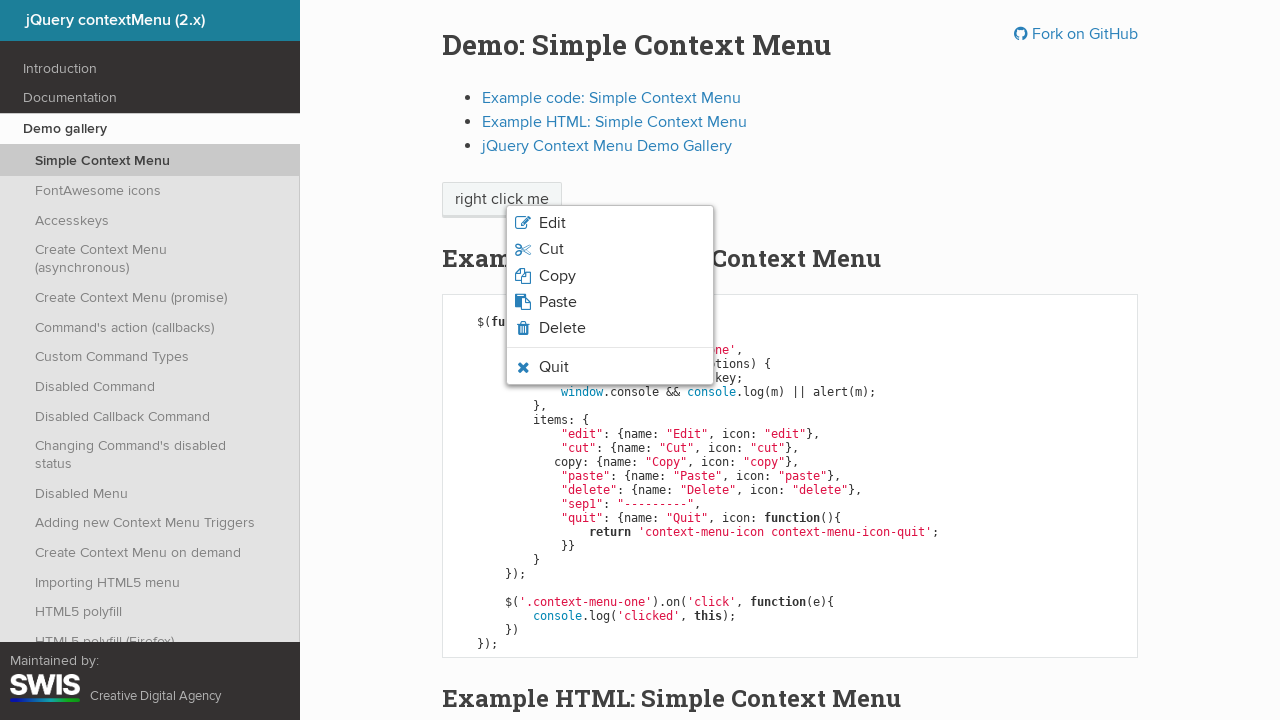

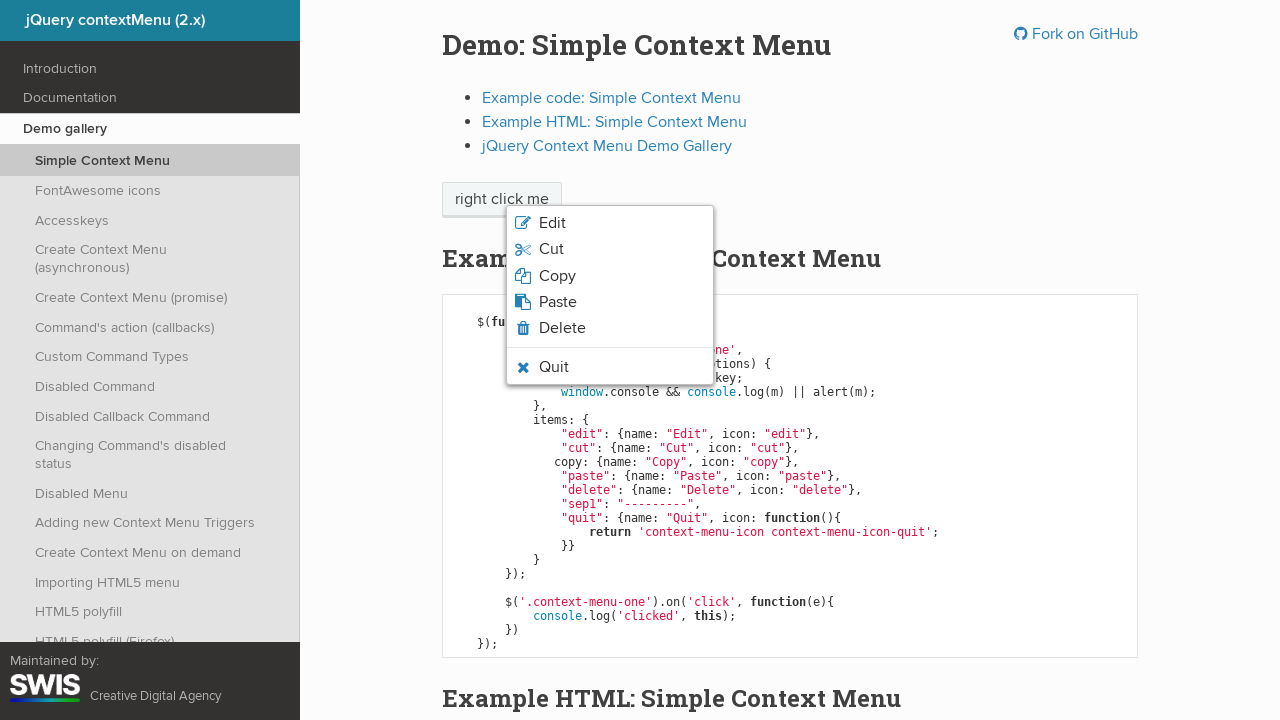